Tests modal functionality by opening a modal and closing it

Starting URL: https://formy-project.herokuapp.com/modal

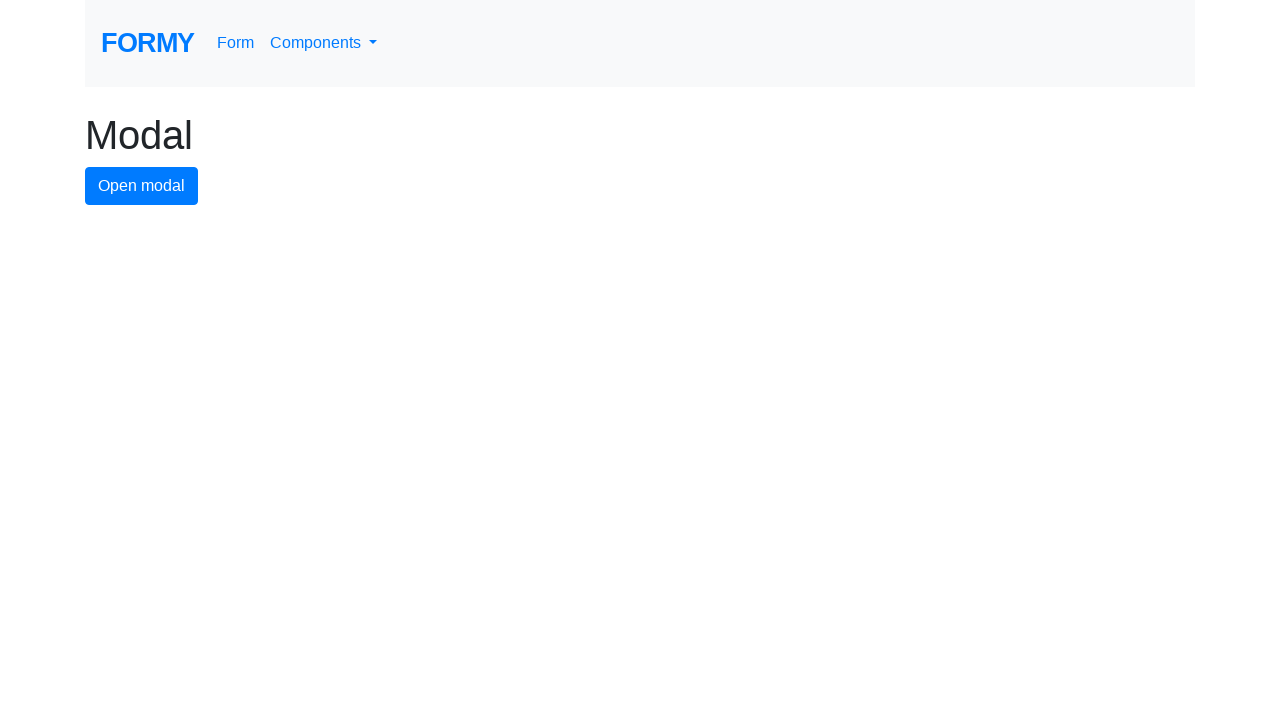

Clicked modal button to open modal at (142, 186) on #modal-button
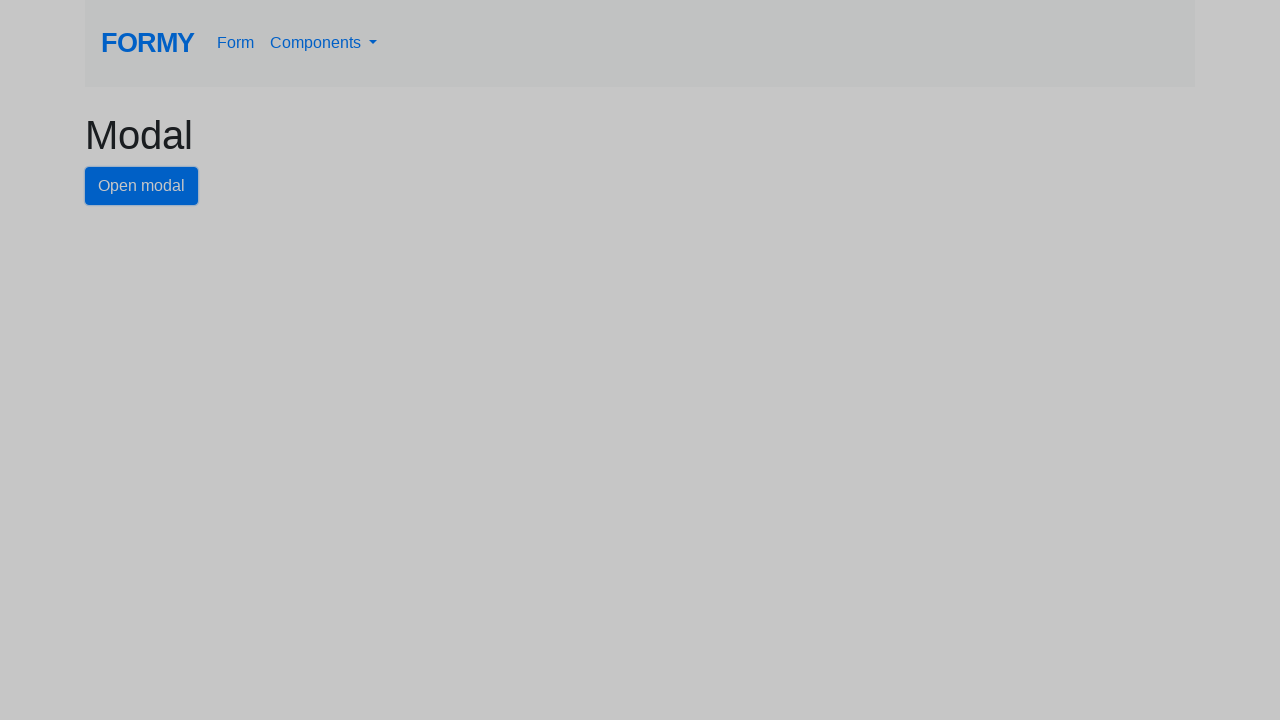

Modal appeared with close button visible
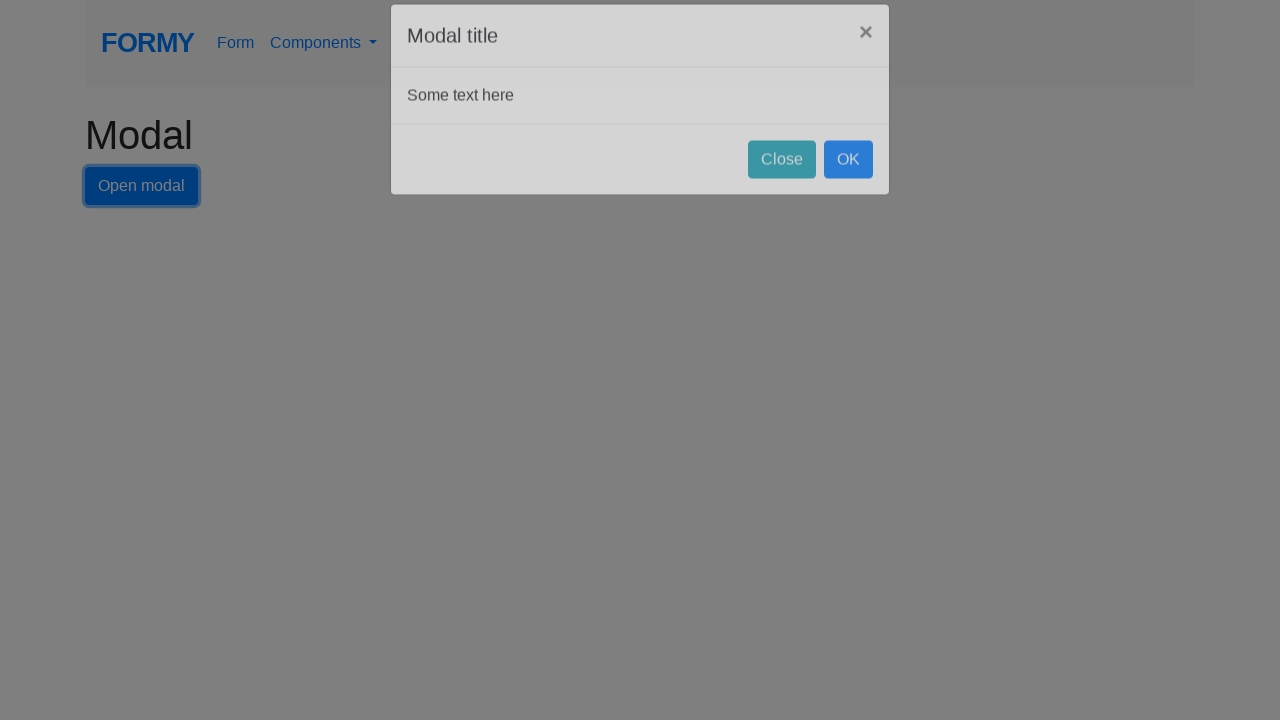

Clicked close button to close modal at (782, 184) on #close-button
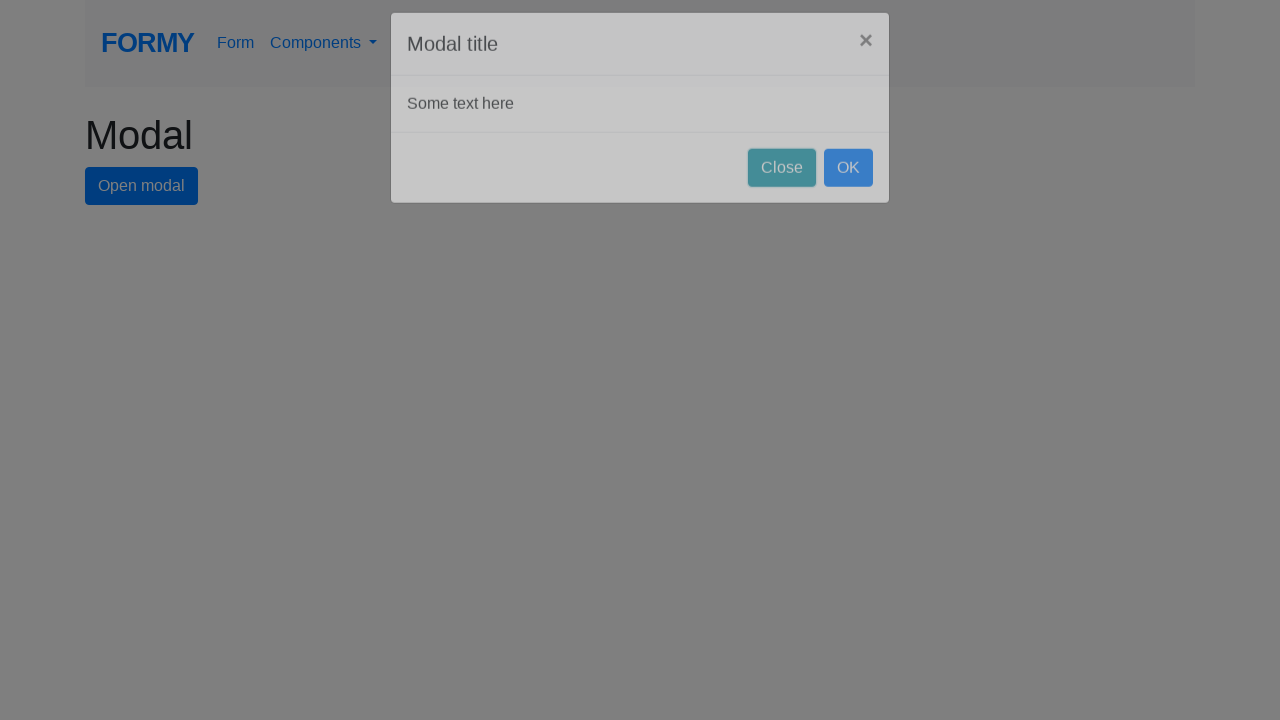

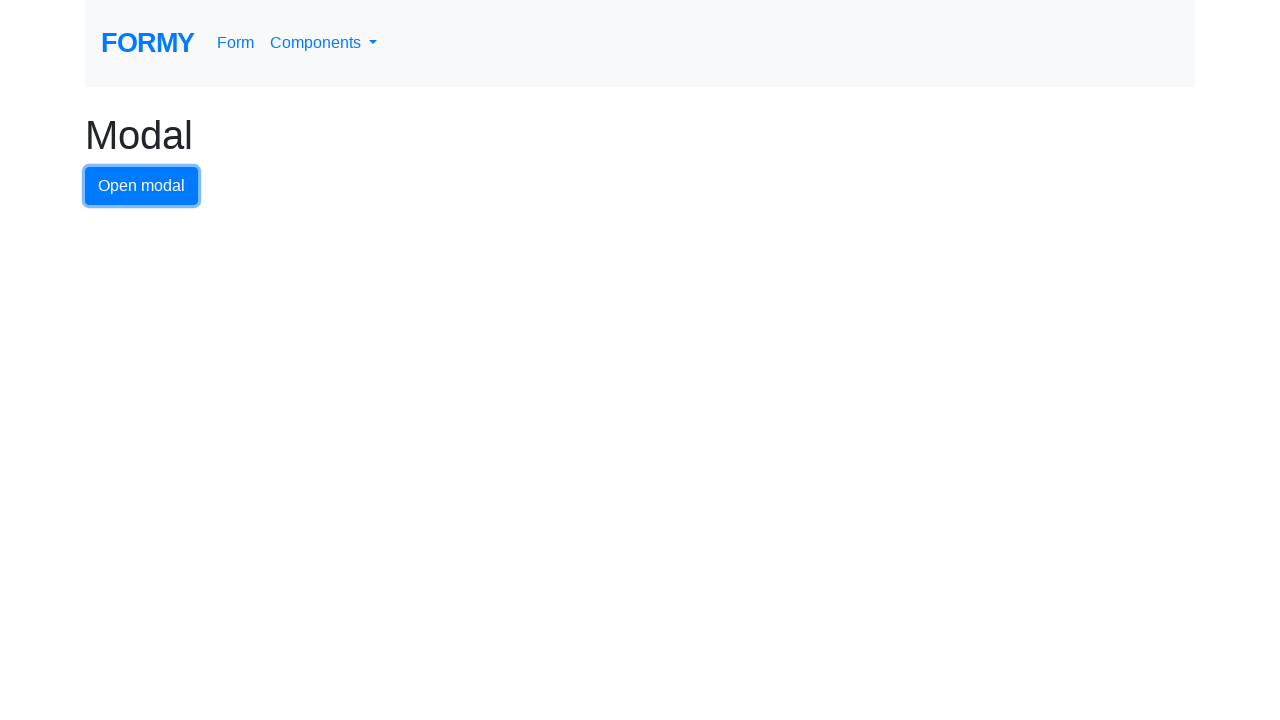